Tests the add/remove elements functionality by clicking the Add Element button, verifying the Delete button appears, then clicking Delete to remove it

Starting URL: https://the-internet.herokuapp.com/add_remove_elements/

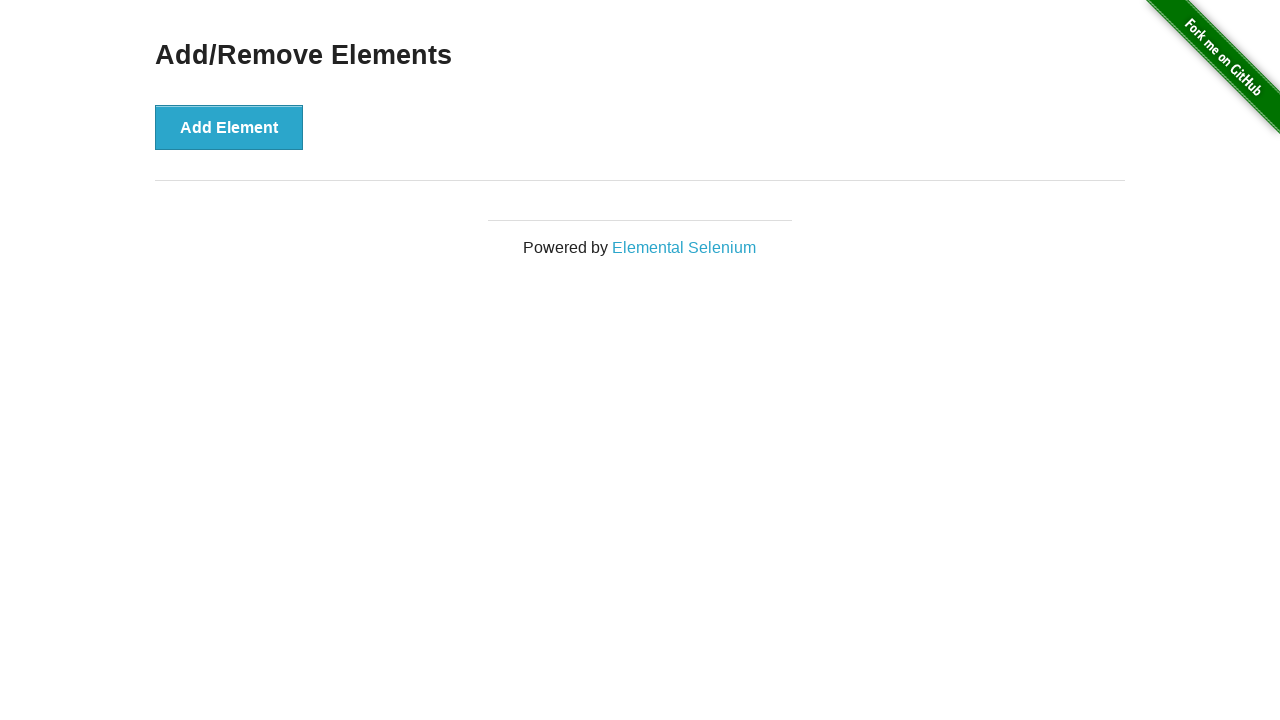

Clicked the Add Element button at (229, 127) on button:has-text('Add Element')
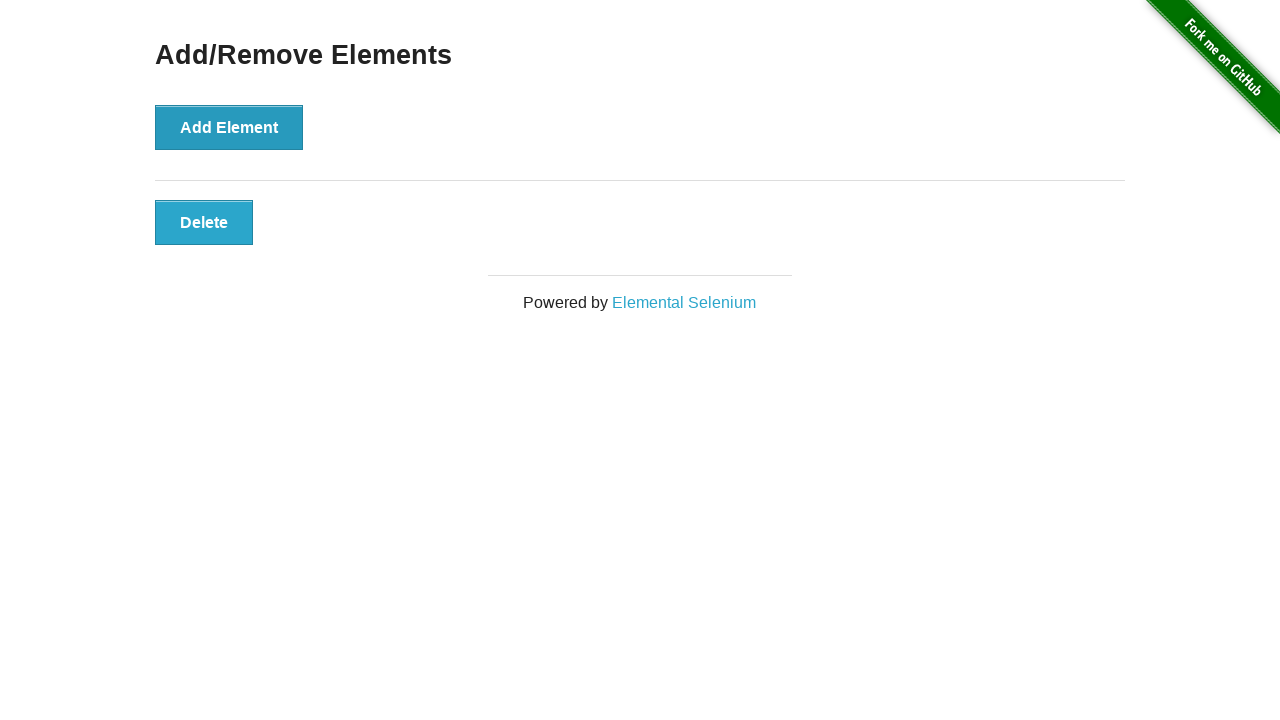

Verified Delete button is visible after adding element
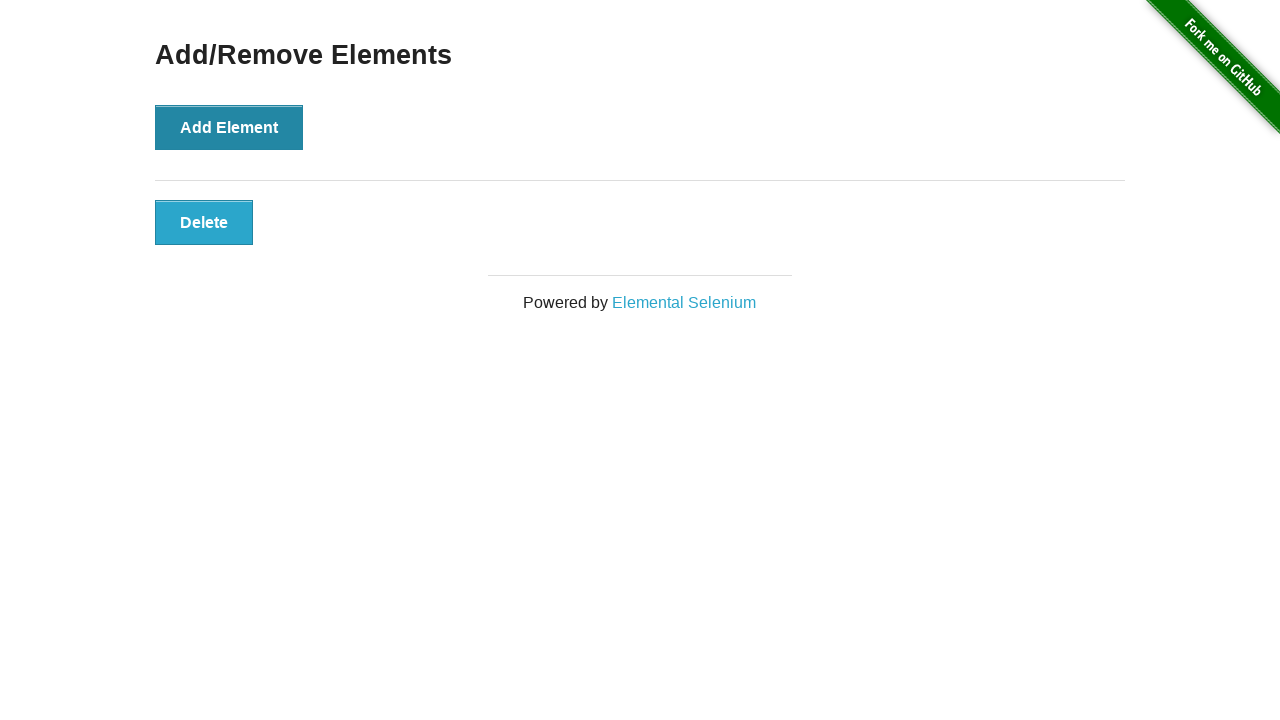

Clicked the Delete button to remove the element at (204, 222) on button:has-text('Delete')
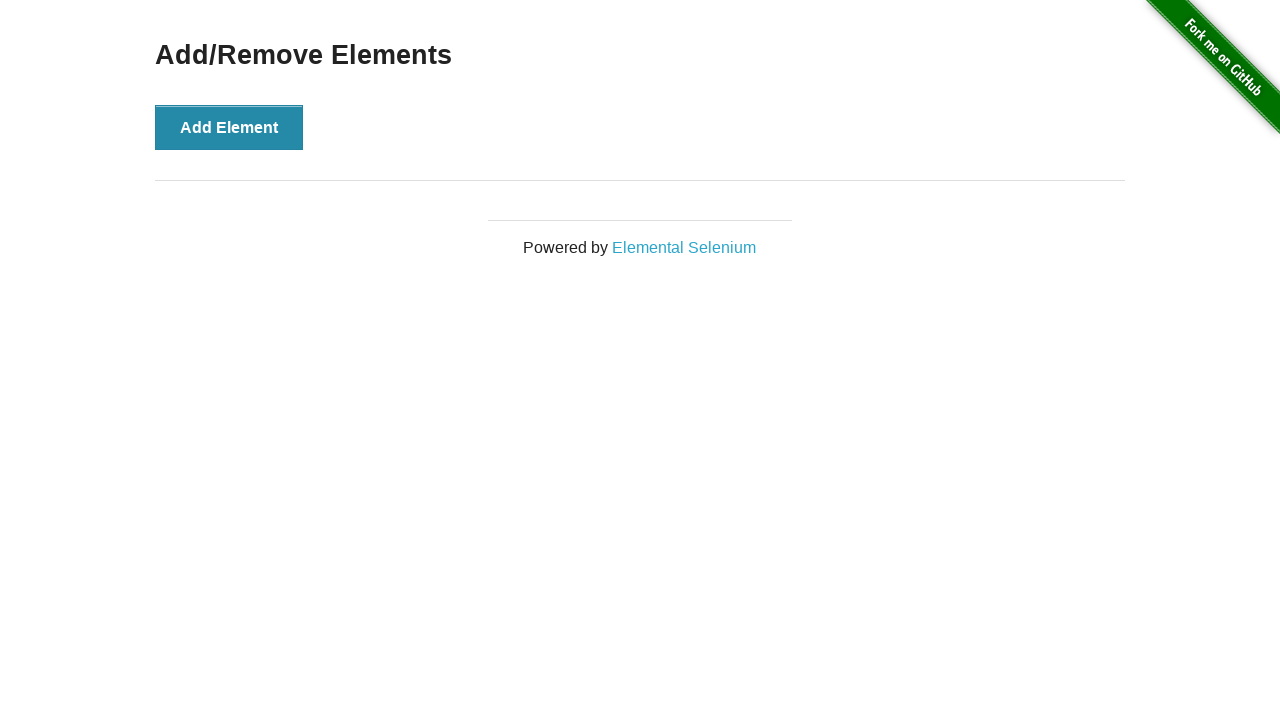

Verified Delete button is no longer visible after deletion
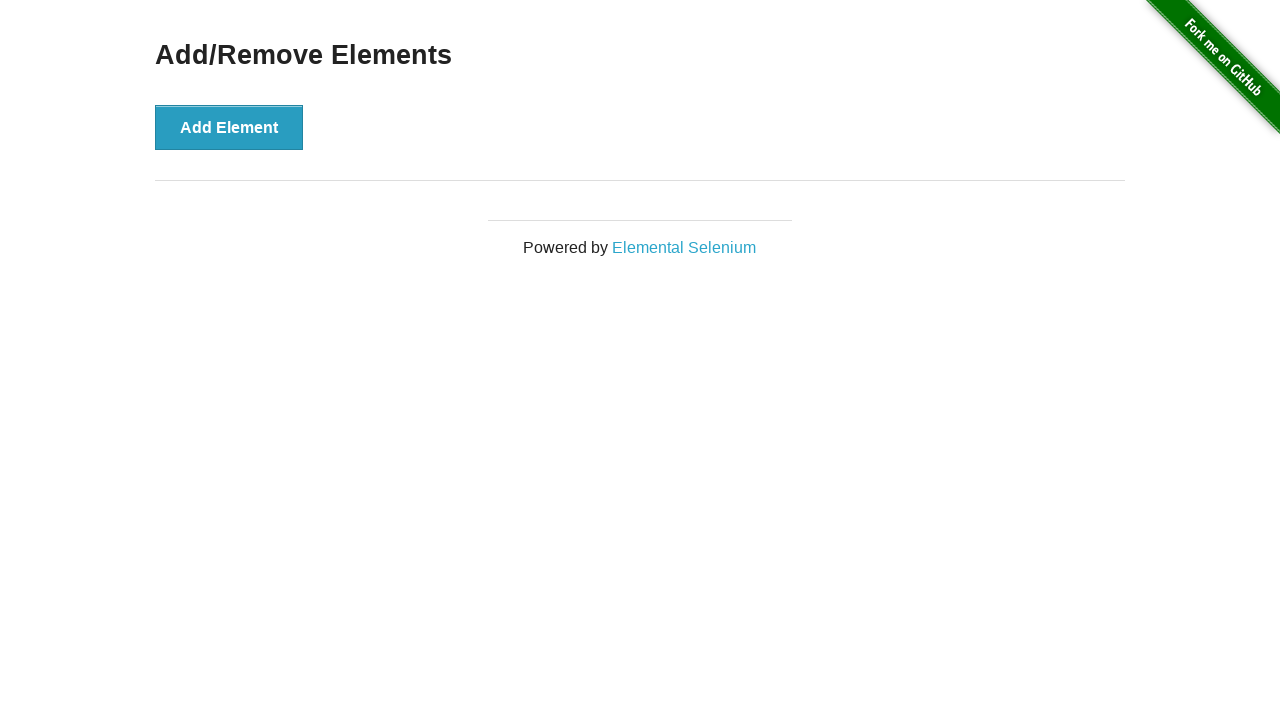

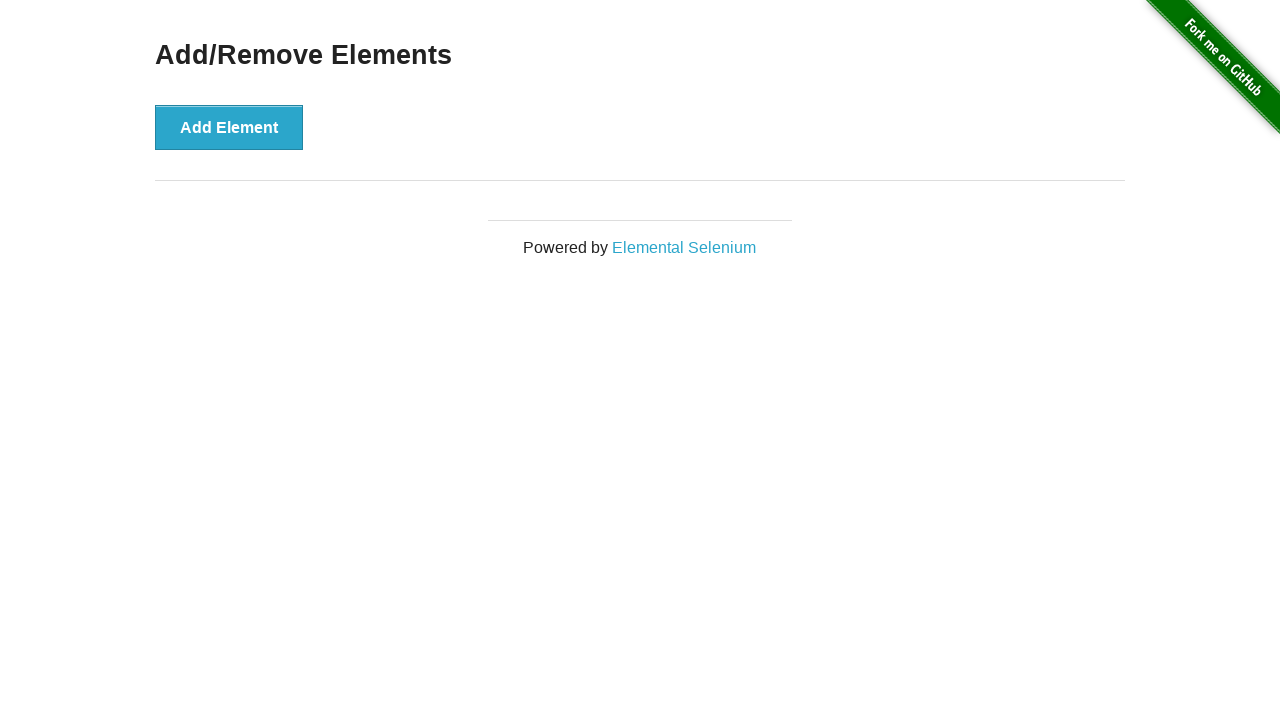